Tests drag and drop functionality by dragging element from column A to column B on a demo page

Starting URL: https://the-internet.herokuapp.com/drag_and_drop

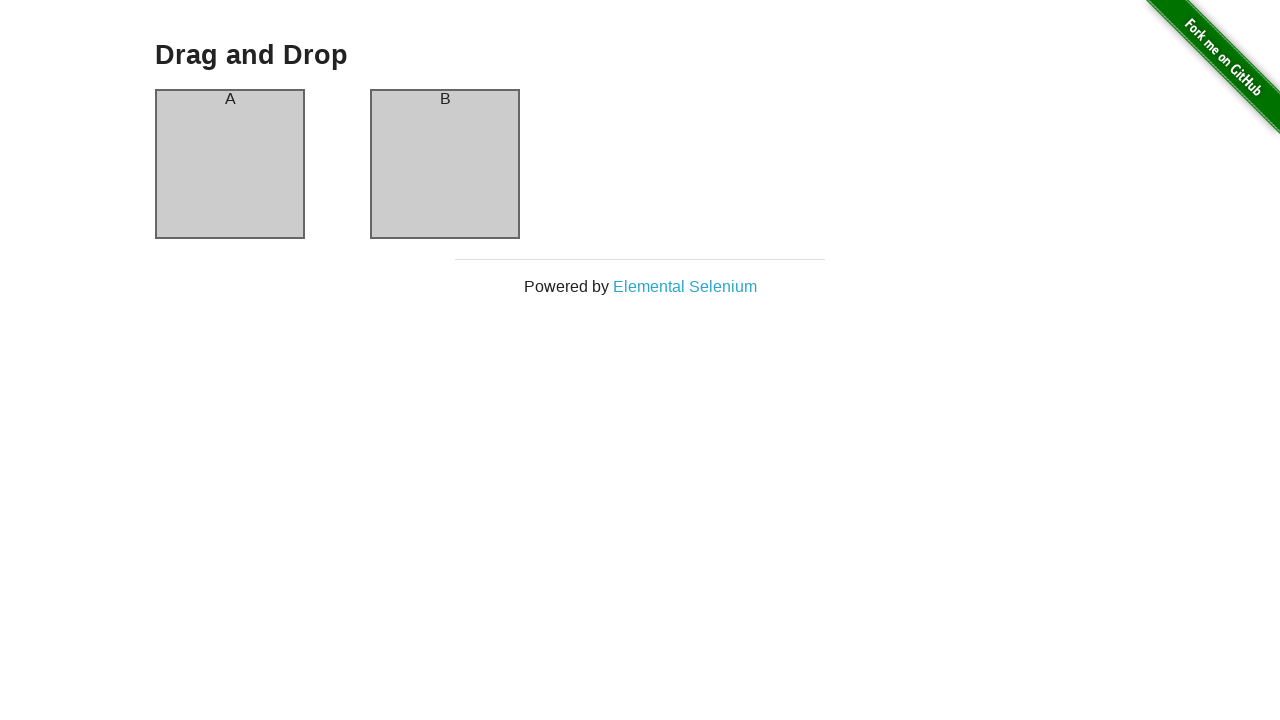

Waited for column A element to be visible
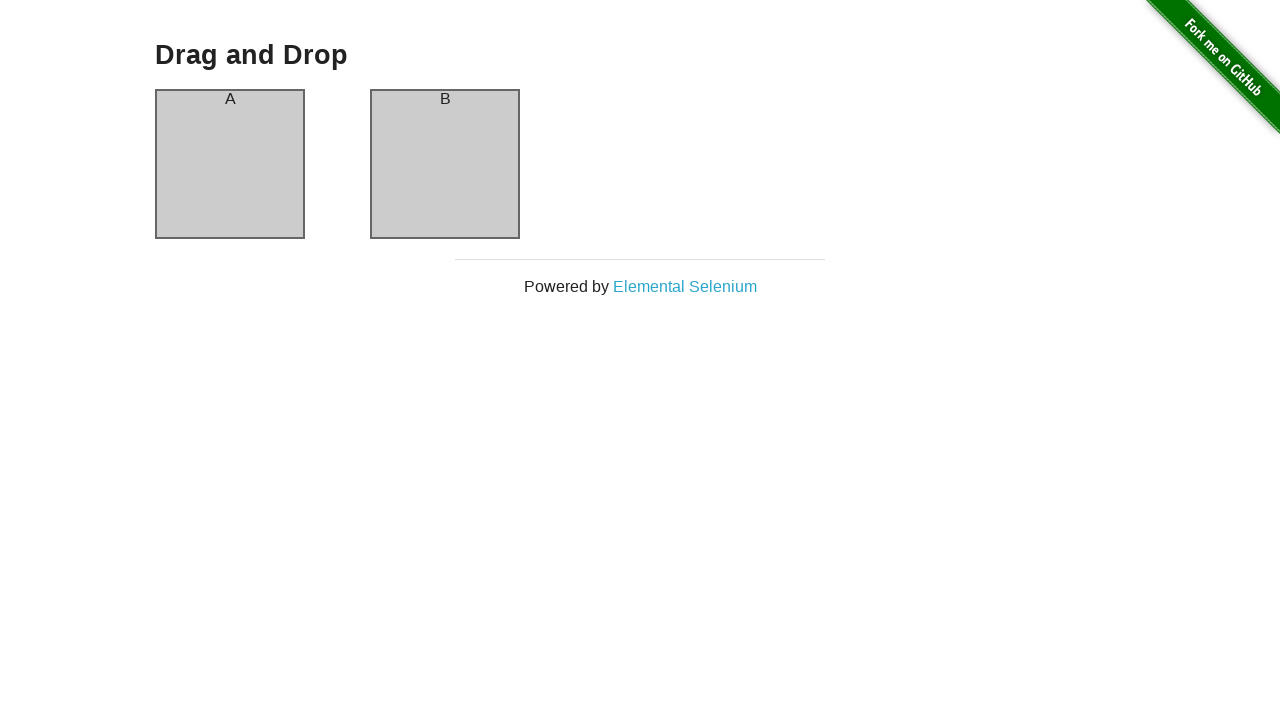

Waited for column B element to be visible
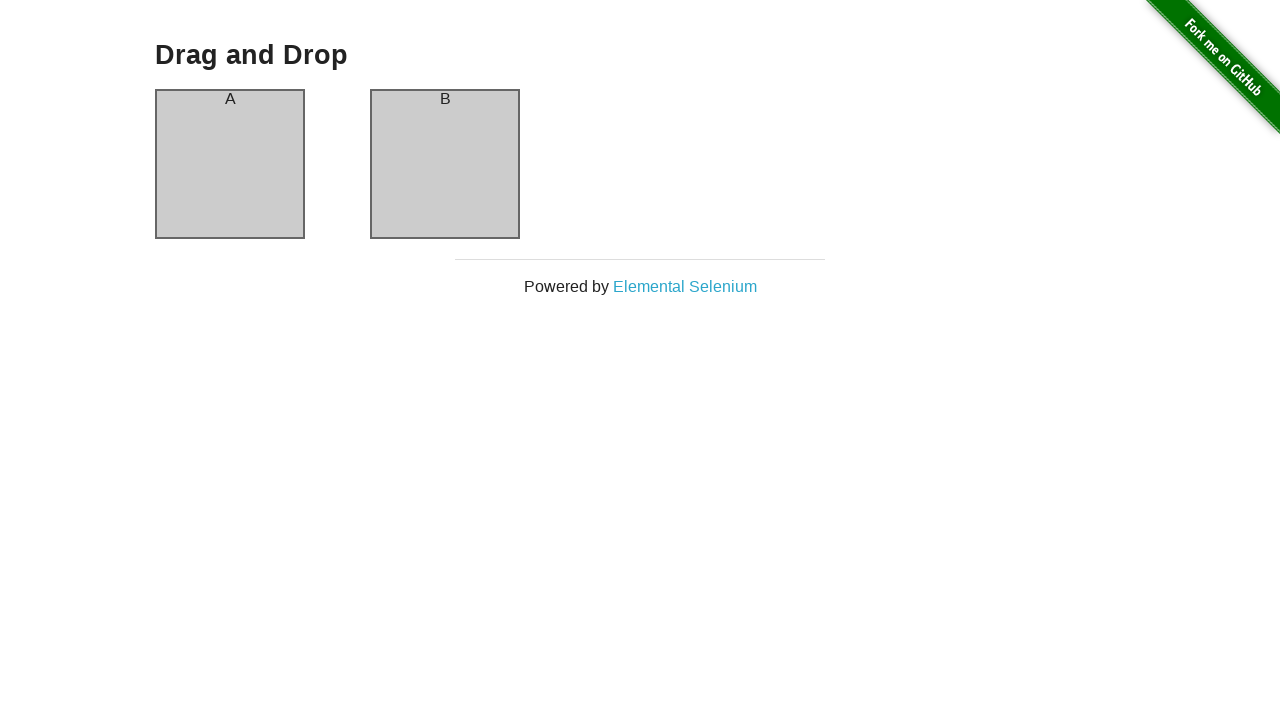

Dragged element from column A to column B at (445, 164)
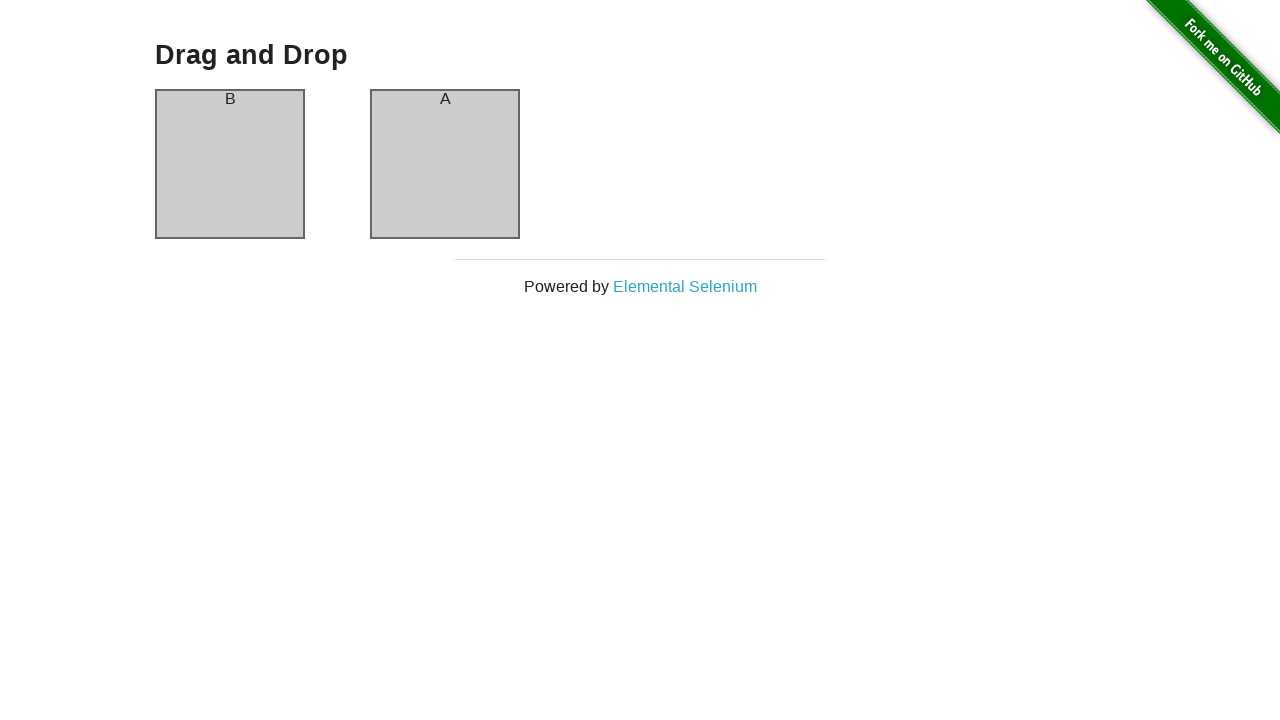

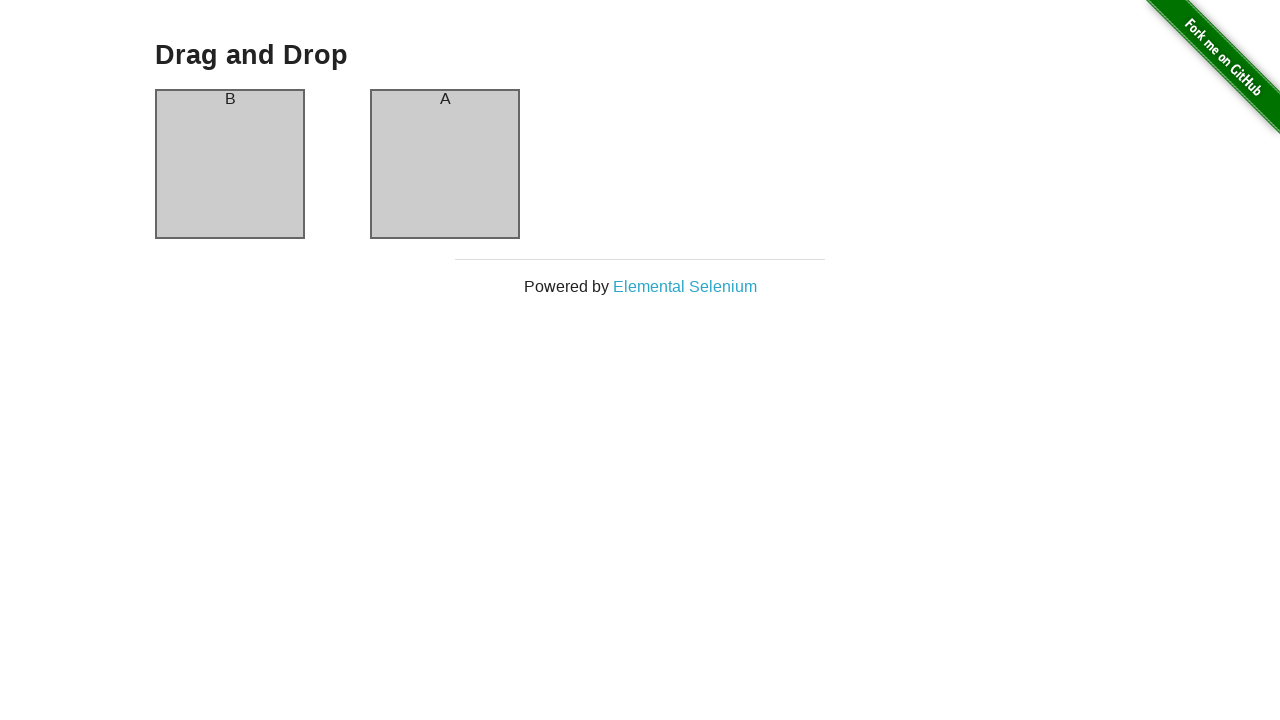